Tests dynamic button clicking functionality by sequentially clicking four buttons that appear dynamically and verifying the completion message

Starting URL: https://testpages.herokuapp.com/styled/dynamic-buttons-simple.html

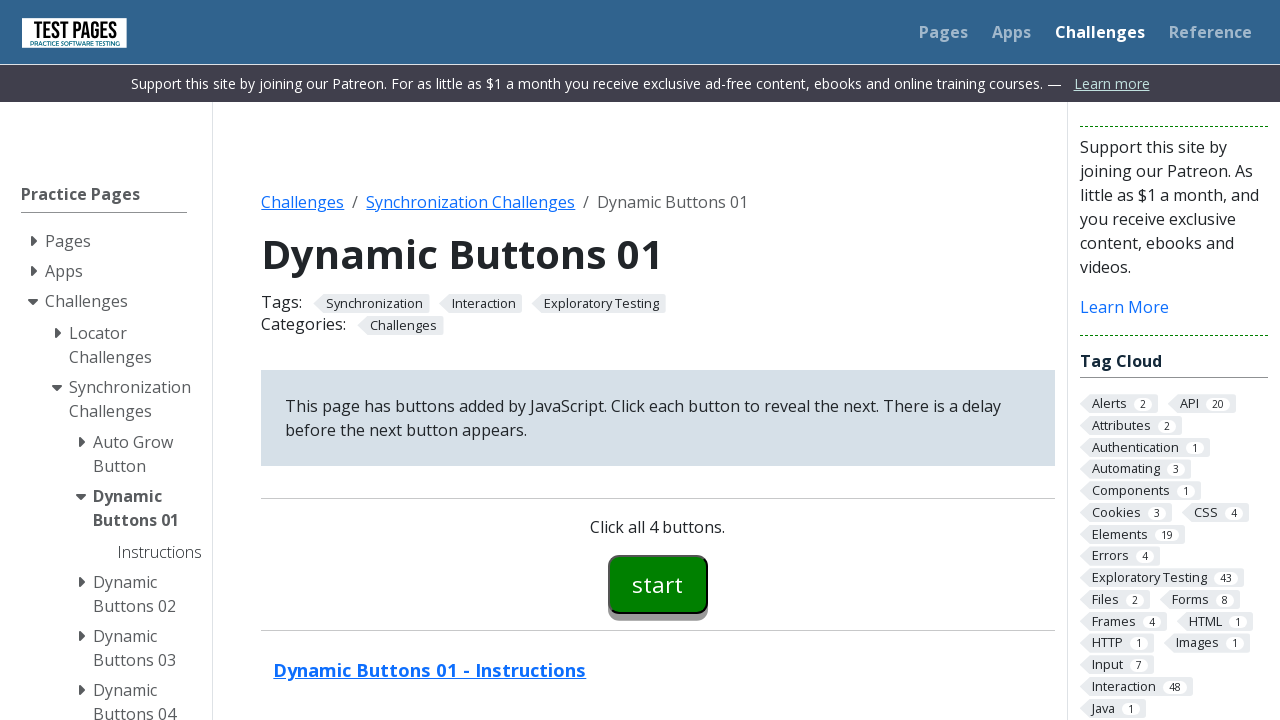

Waited for button #button00 to become visible
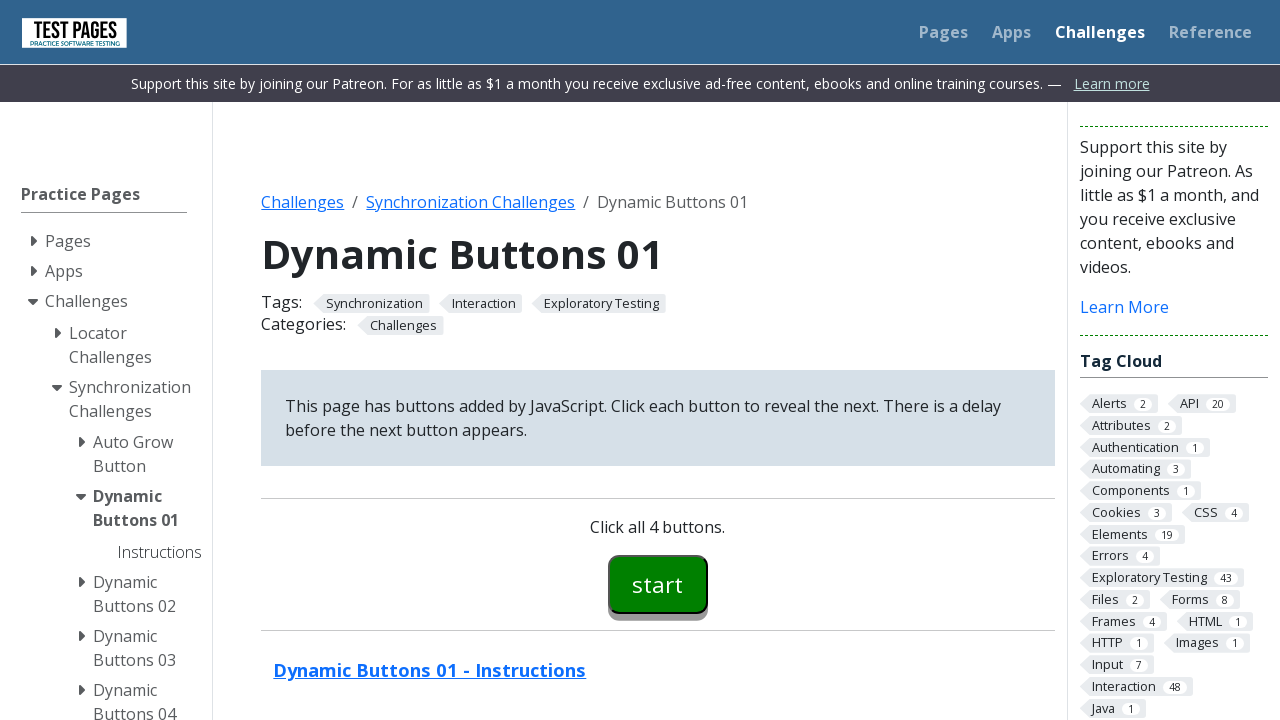

Clicked button #button00 at (658, 584) on #button00
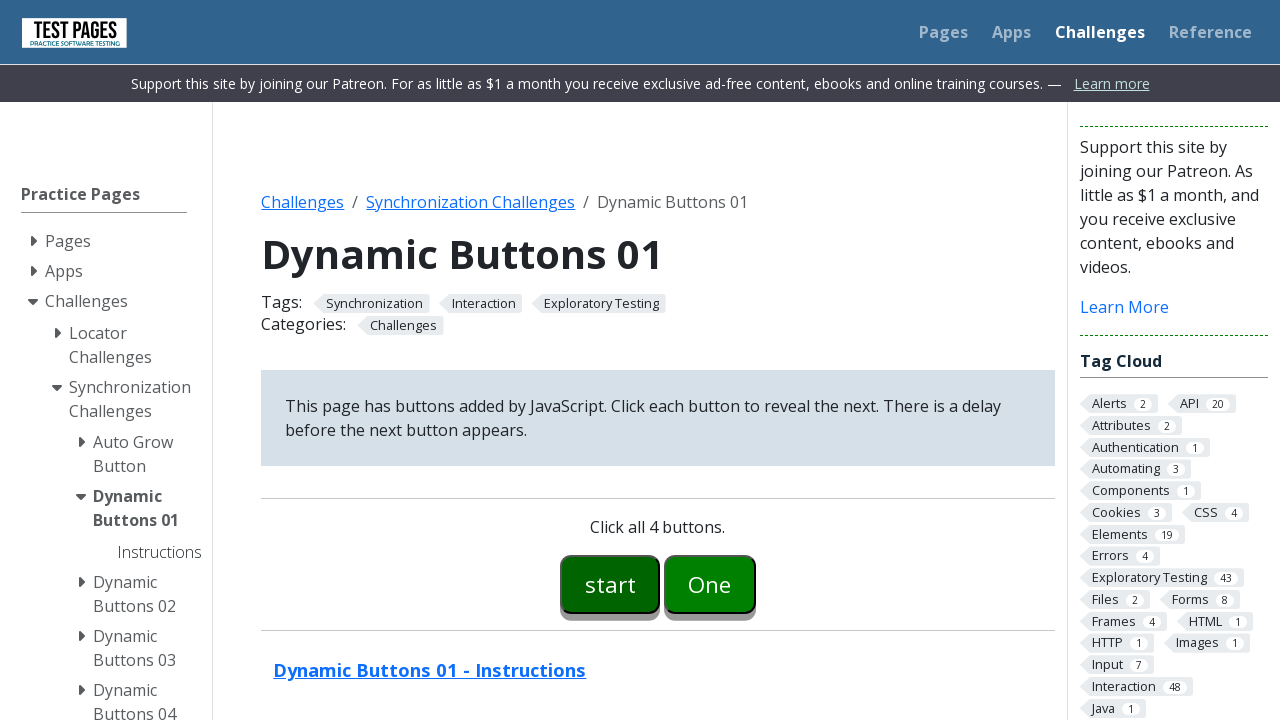

Waited for button #button01 to become visible
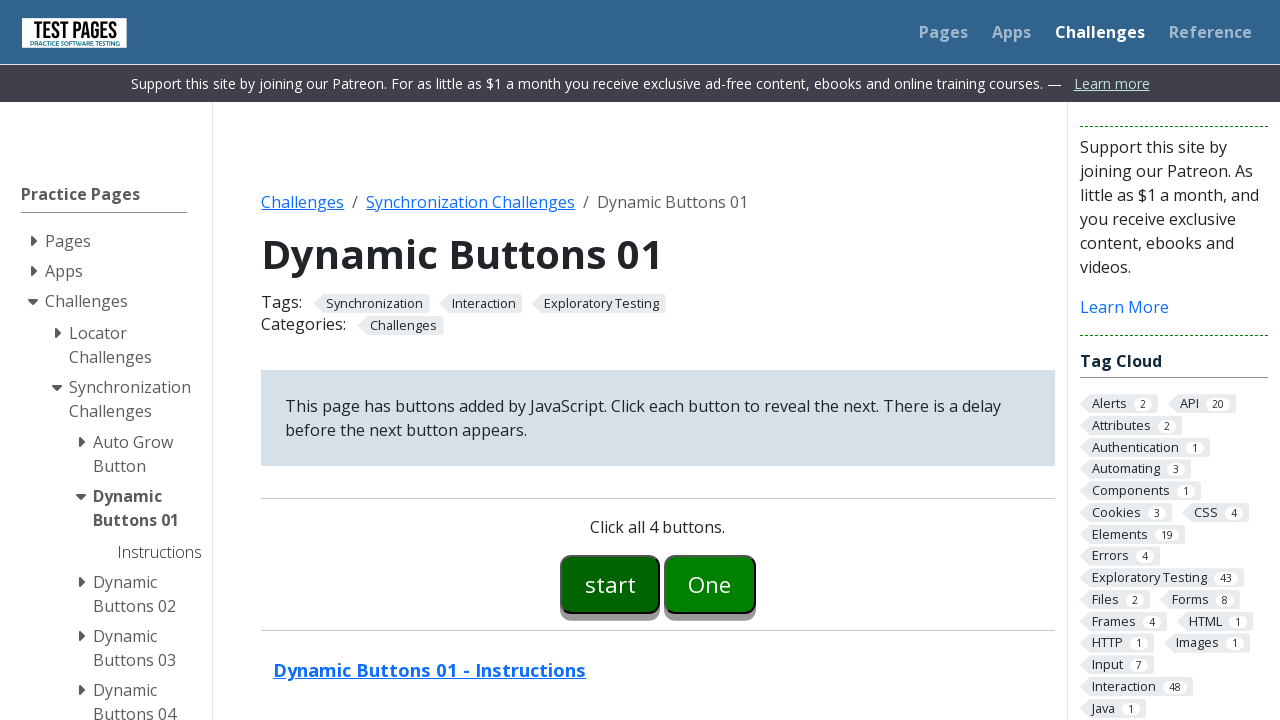

Clicked button #button01 at (710, 584) on #button01
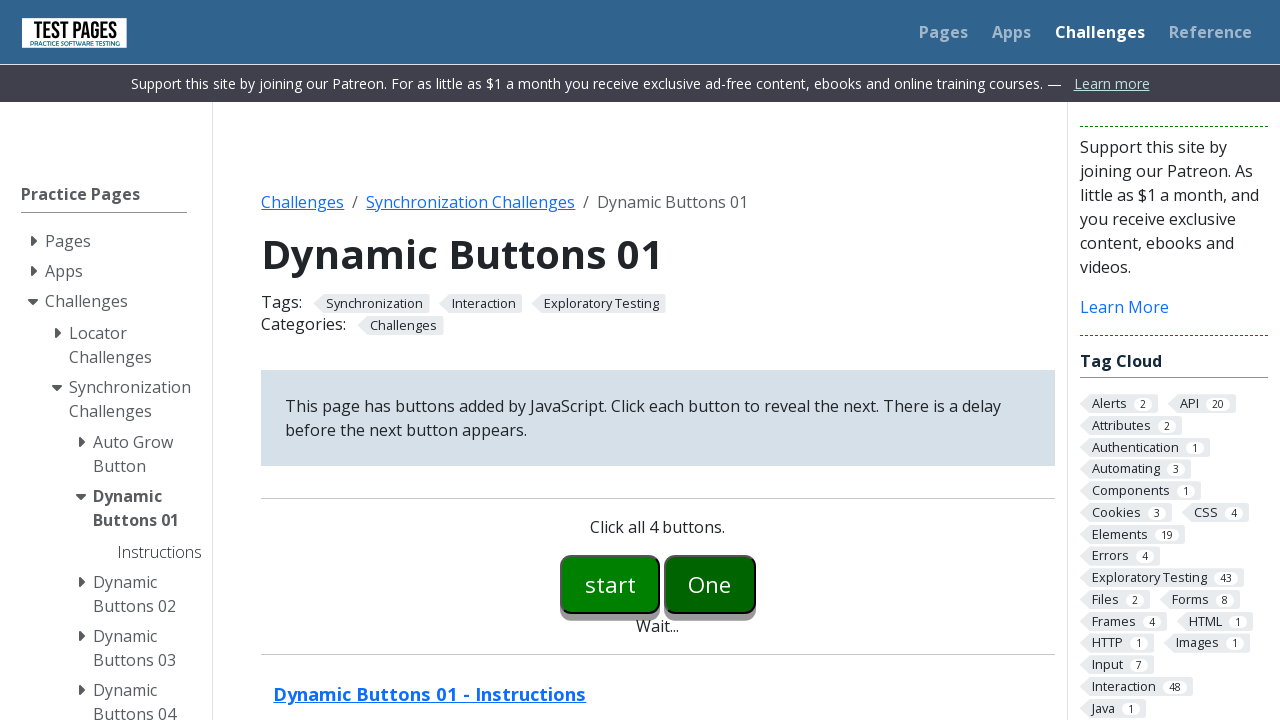

Waited for button #button02 to become visible
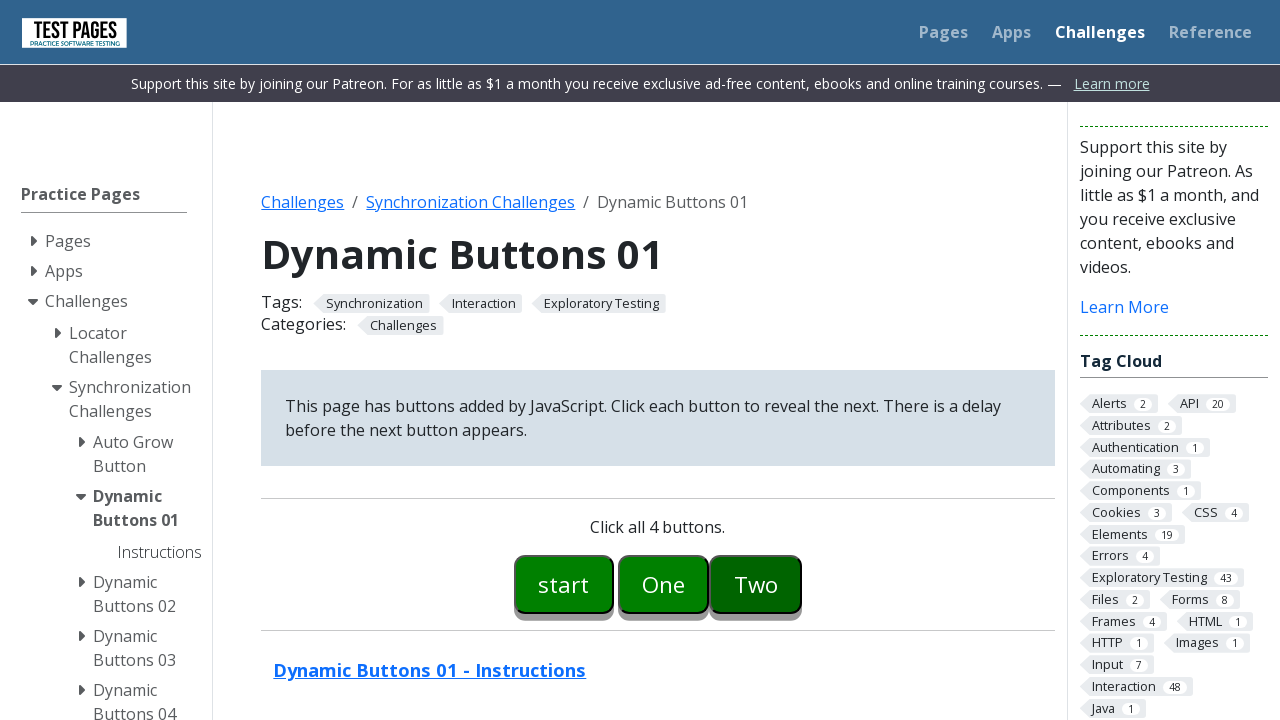

Clicked button #button02 at (756, 584) on #button02
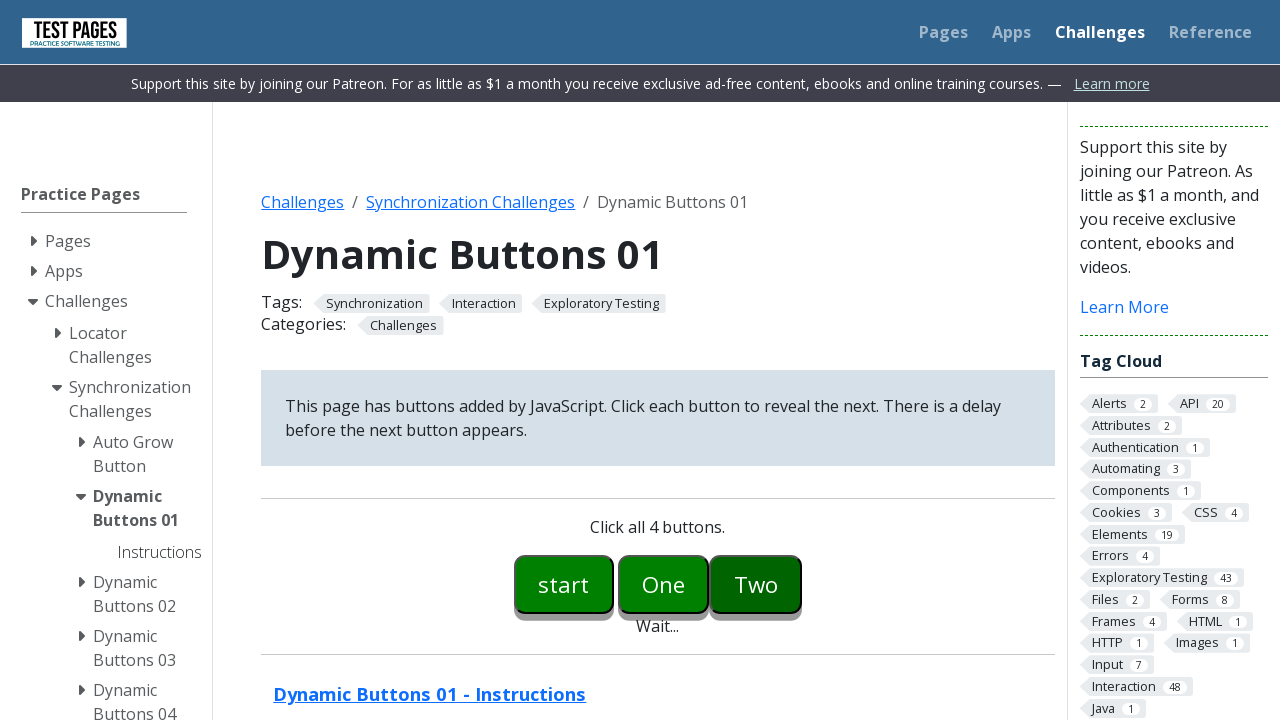

Waited for button #button03 to become visible
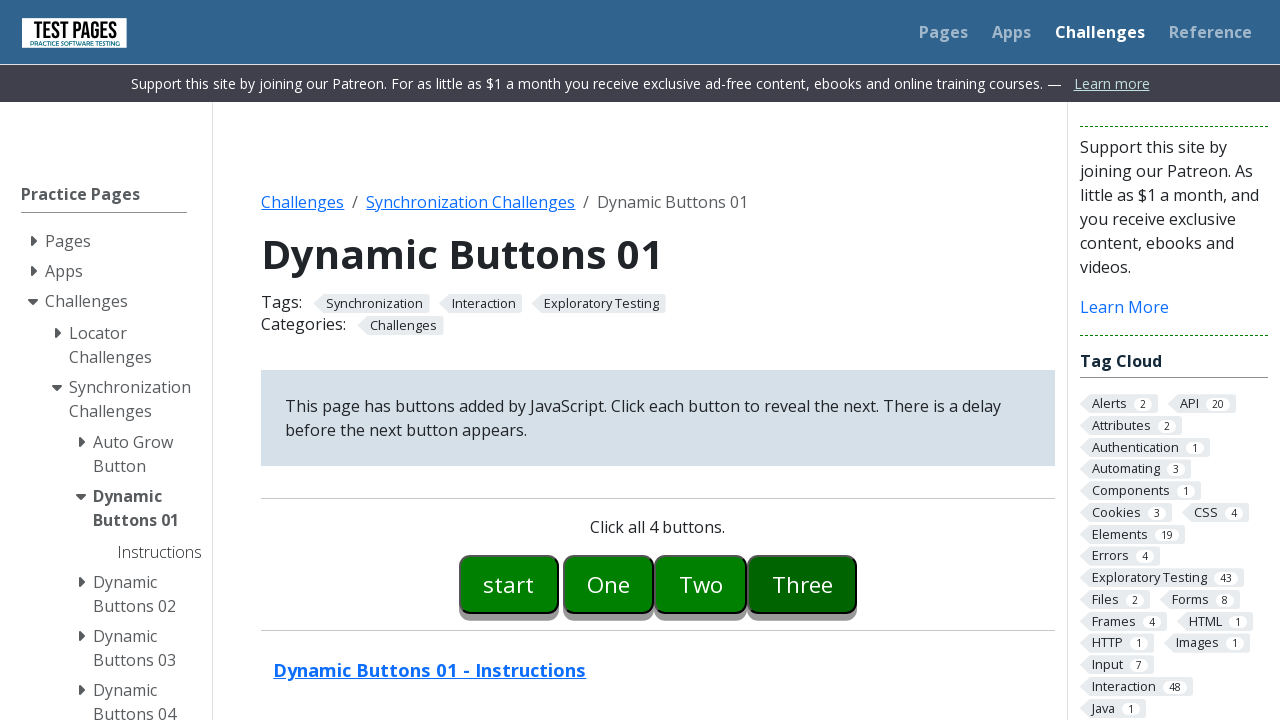

Clicked button #button03 at (802, 584) on #button03
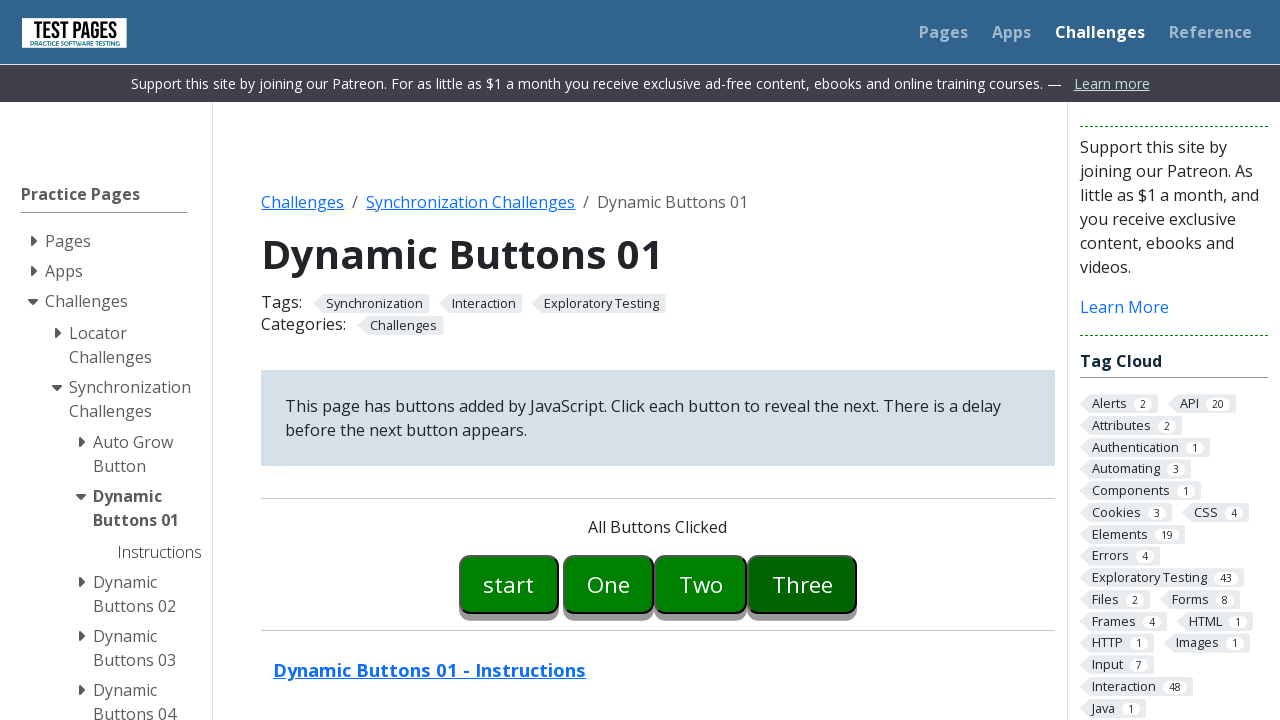

Retrieved completion message from #buttonmessage
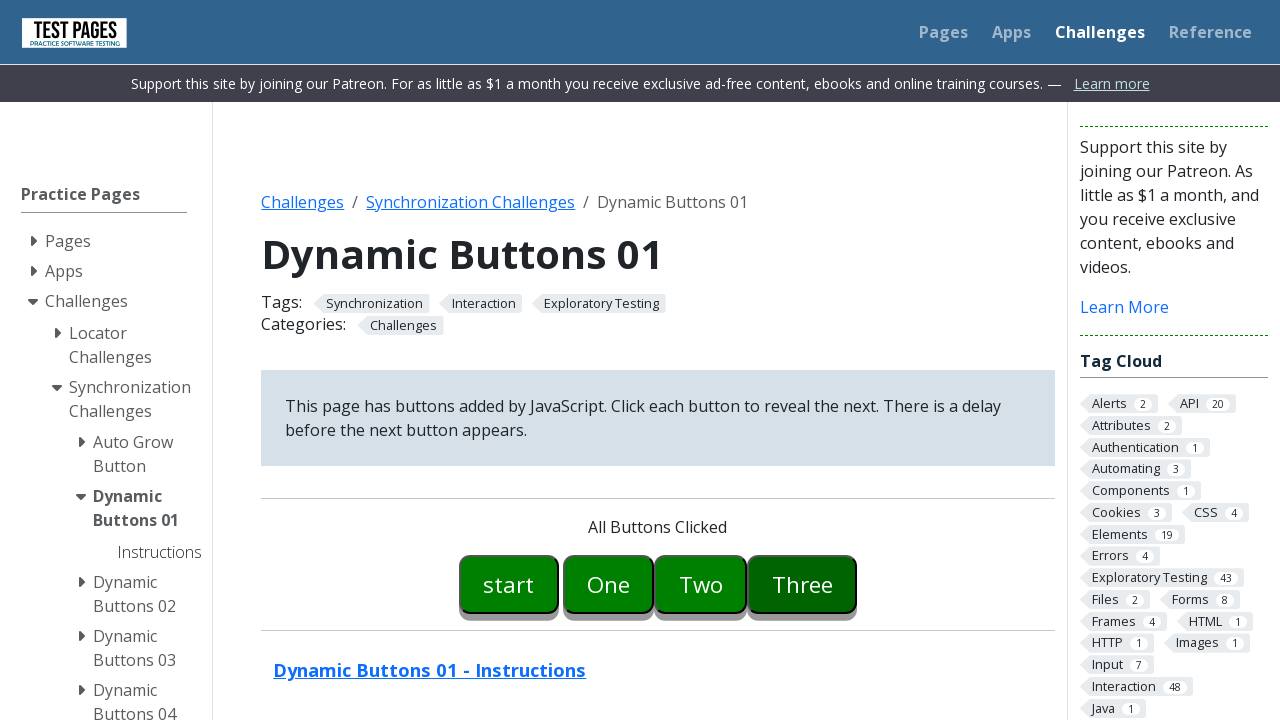

Verified completion message: 'All Buttons Clicked'
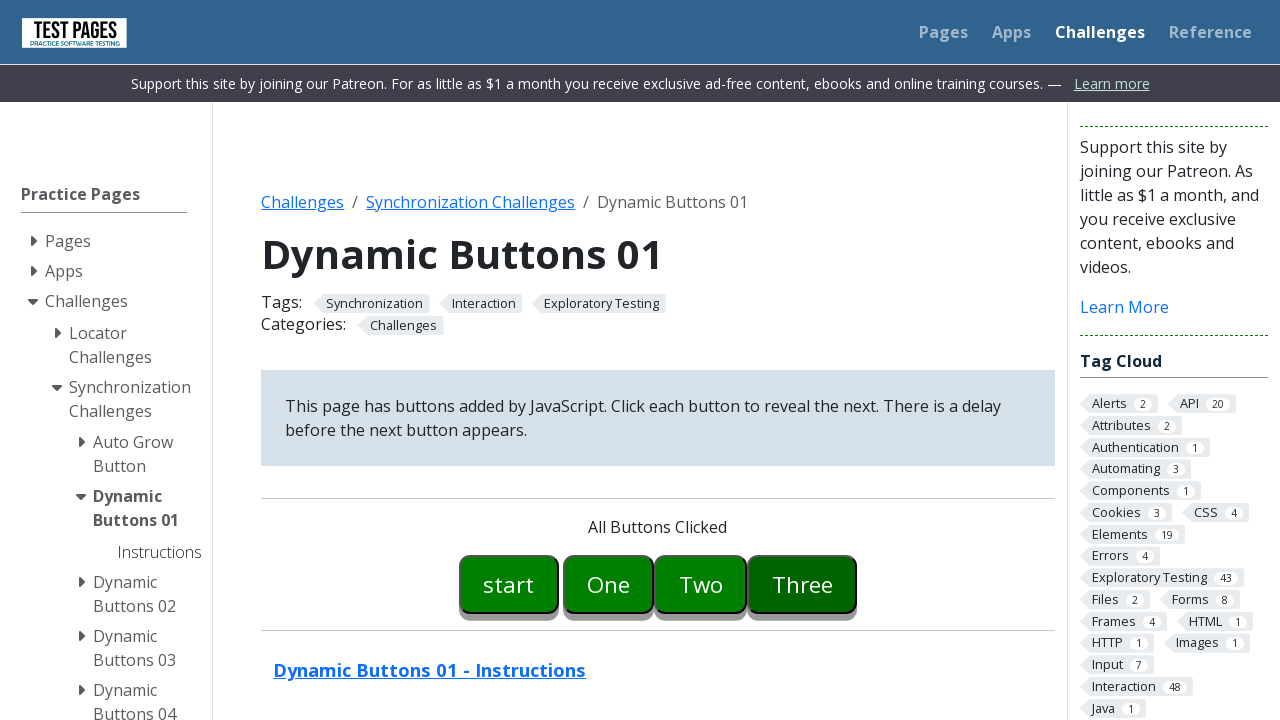

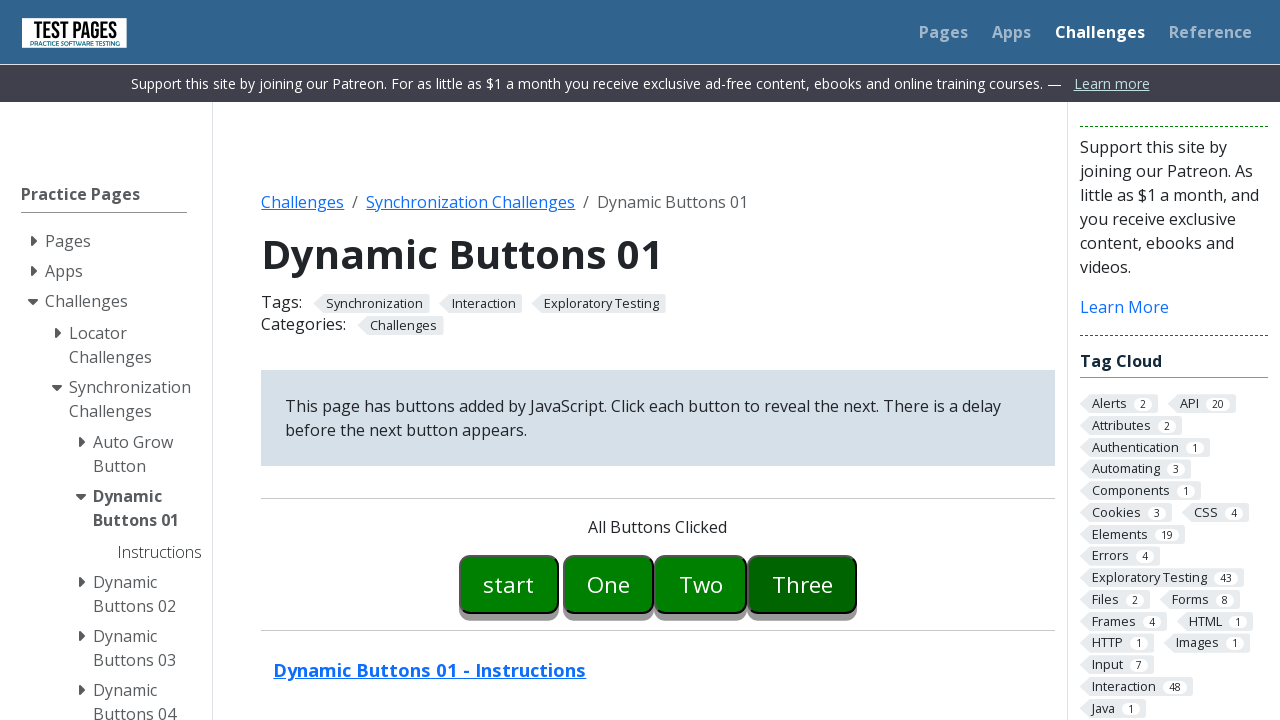